Tests the People section navigation by clicking through various team category buttons including Chair Professors, Faculty, Collaborators, and various teams

Starting URL: https://iitm.humanbrain.in/index.html

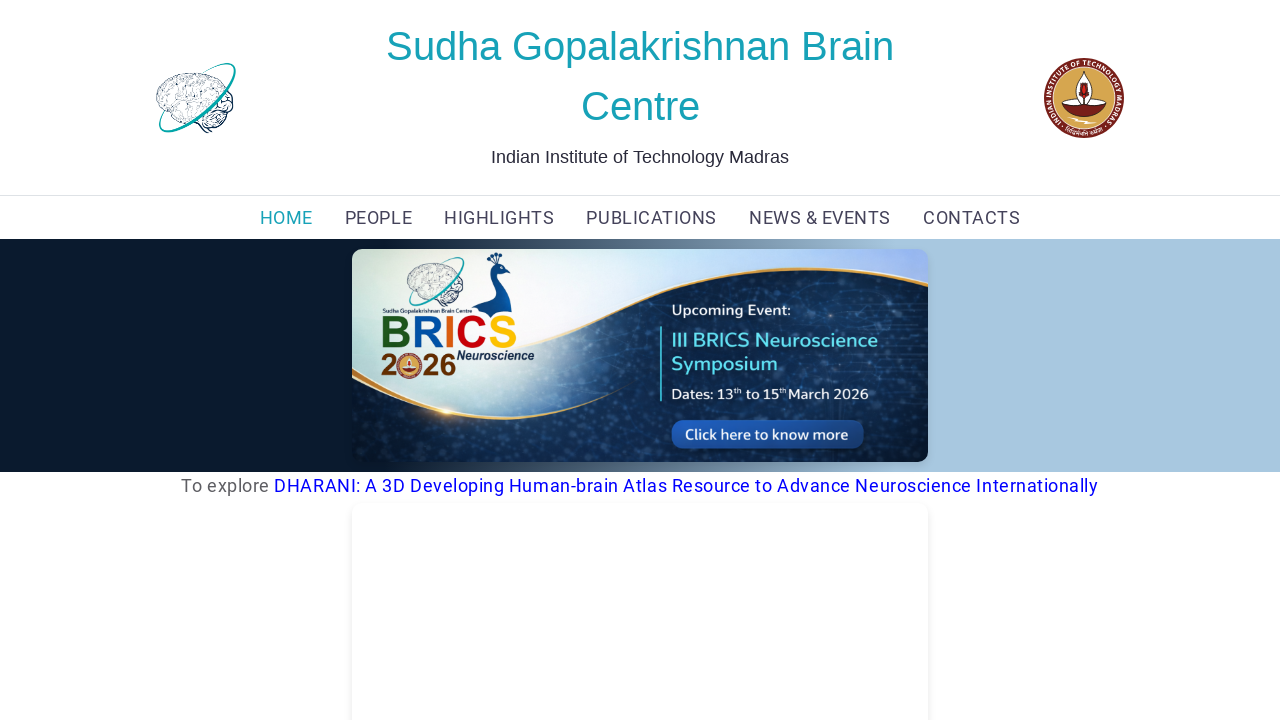

Clicked on PEOPLE navigation link at (378, 218) on xpath=(//a[text()='PEOPLE'])[1]
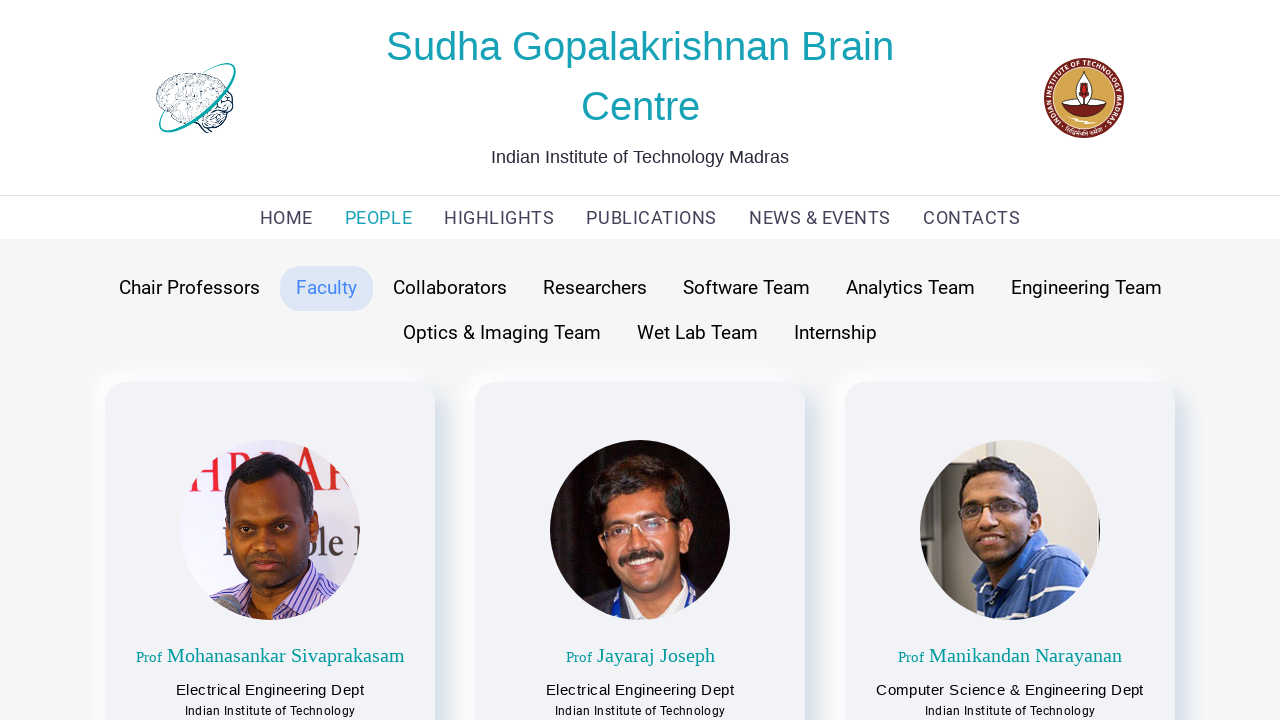

Clicked on Chair Professors button at (189, 288) on button:has-text('Chair Professors')
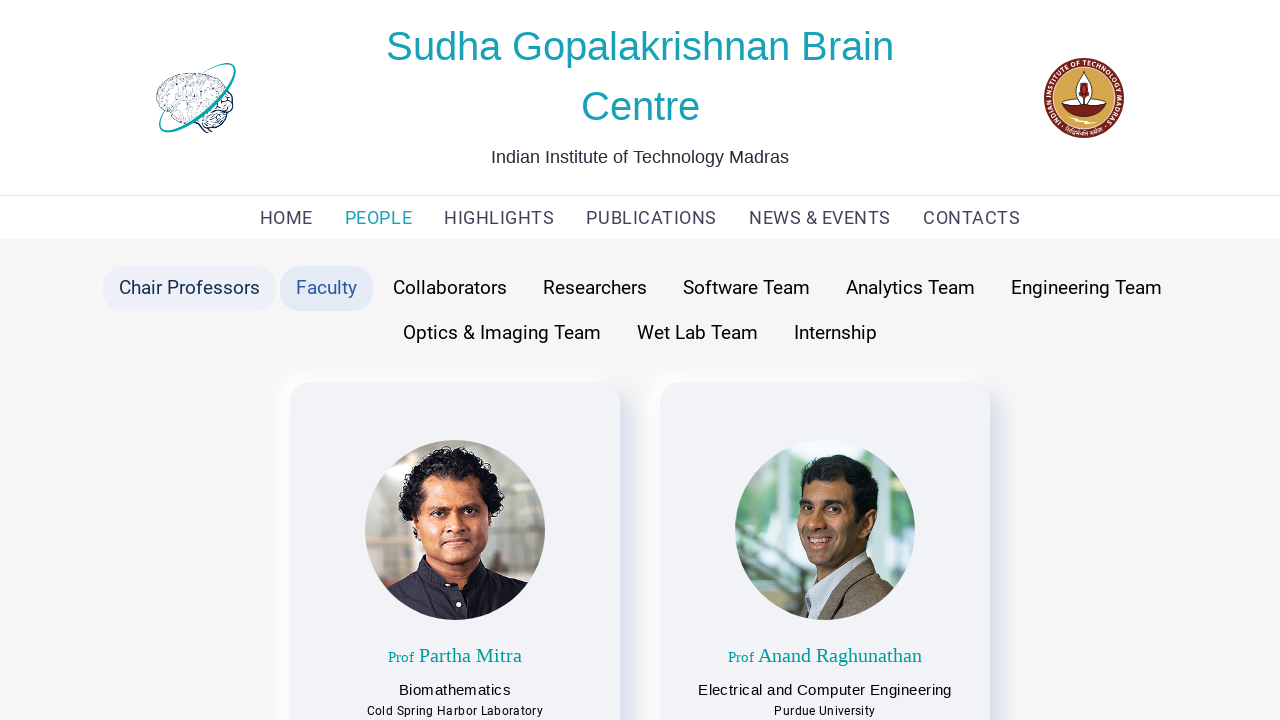

Scrolled to bottom of Chair Professors section
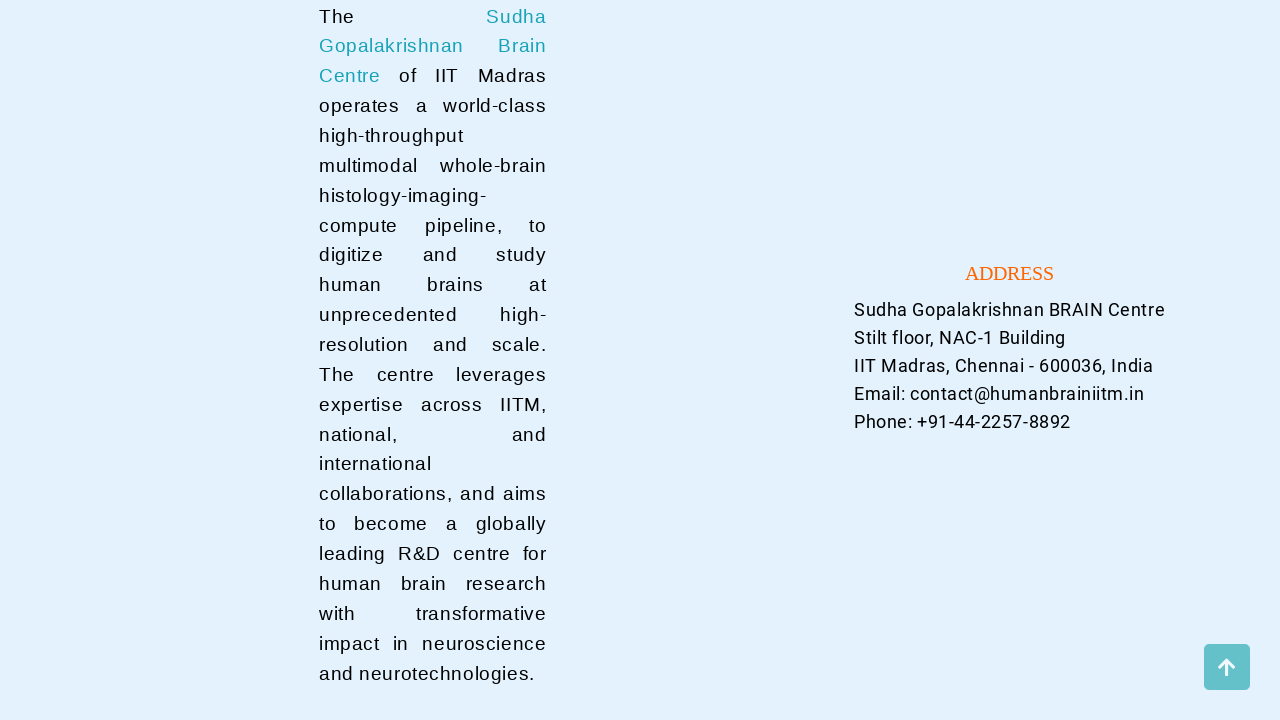

Scrolled back to top
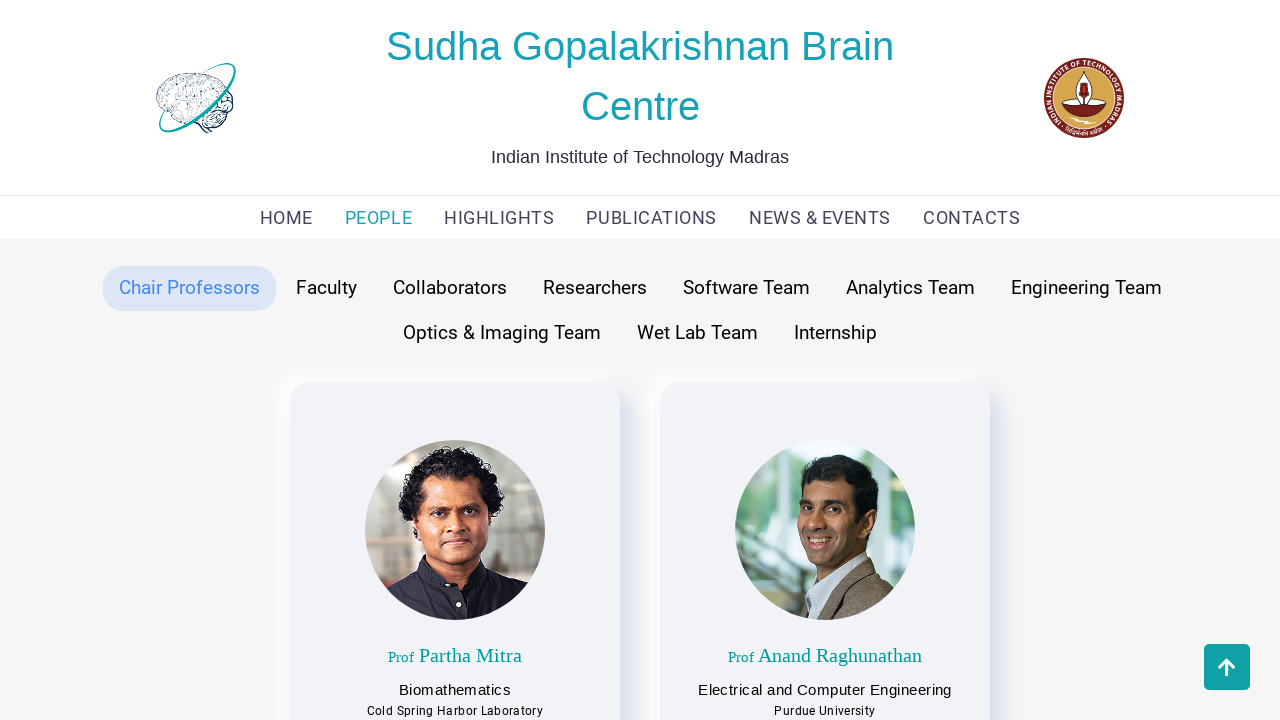

Clicked on Faculty button at (326, 288) on button:has-text('Faculty')
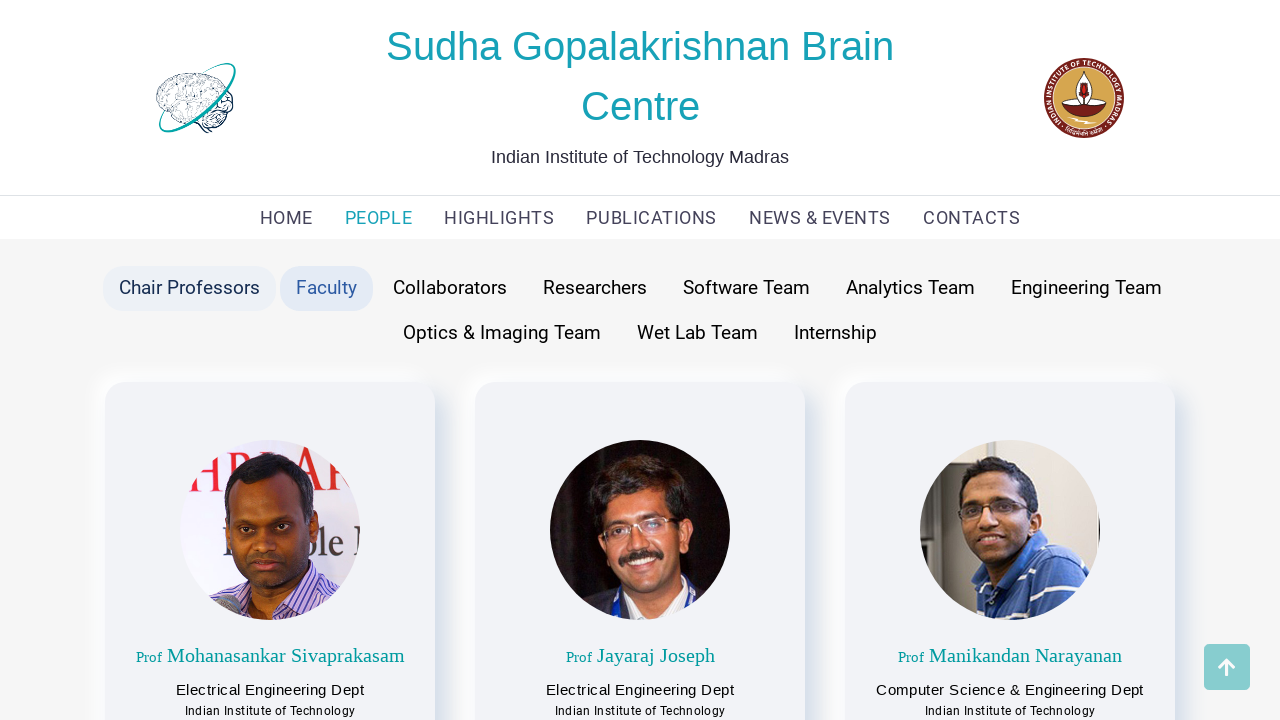

Scrolled to bottom of Faculty section
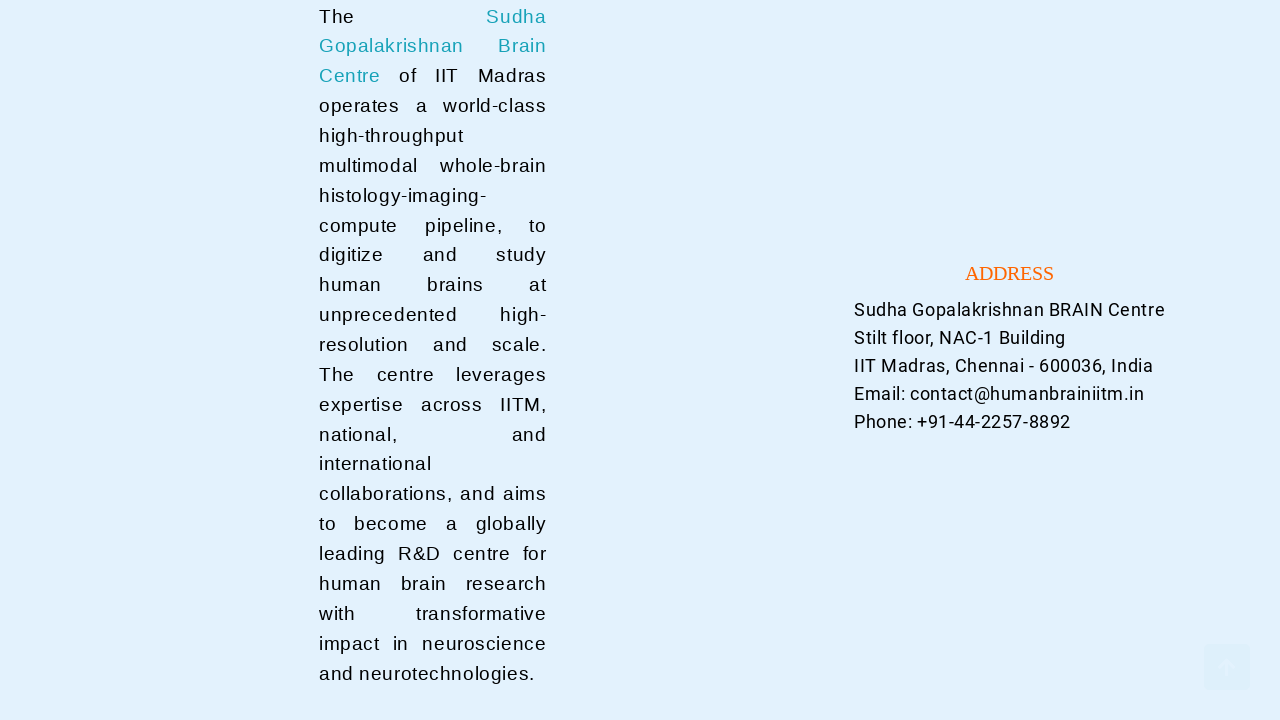

Scrolled back to top
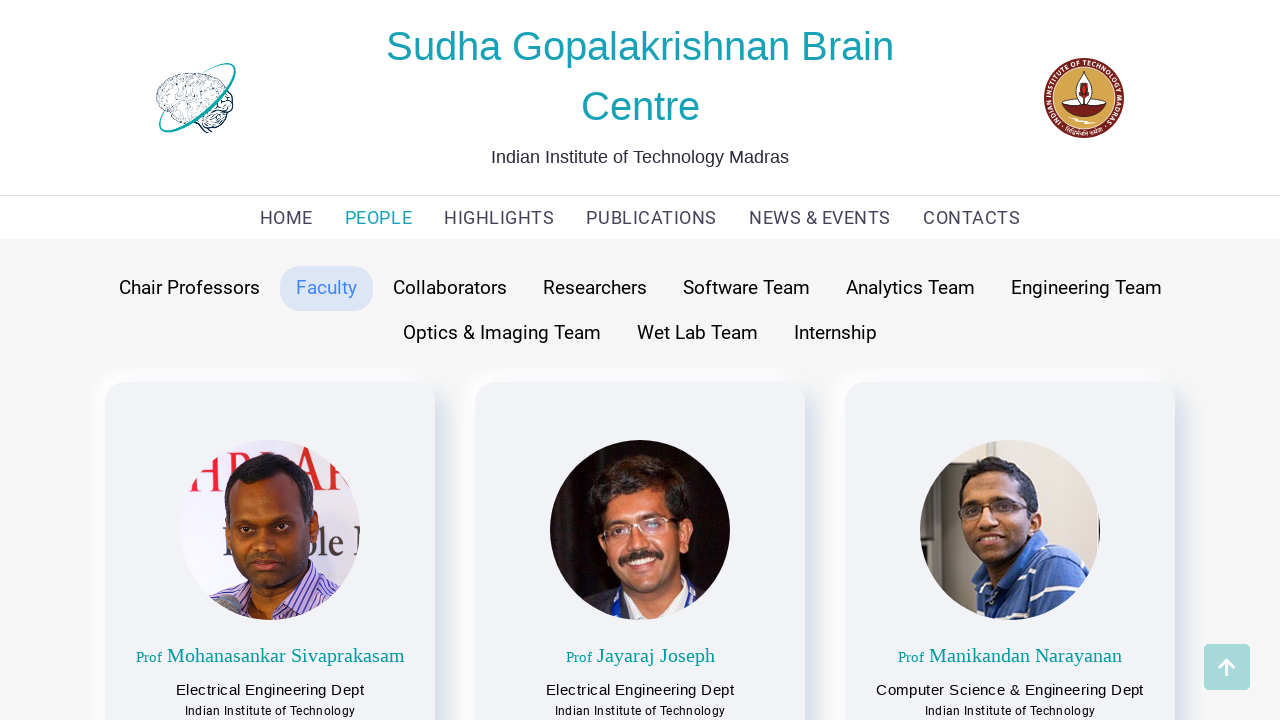

Clicked on Collaborators button at (450, 288) on button:has-text('Collaborators')
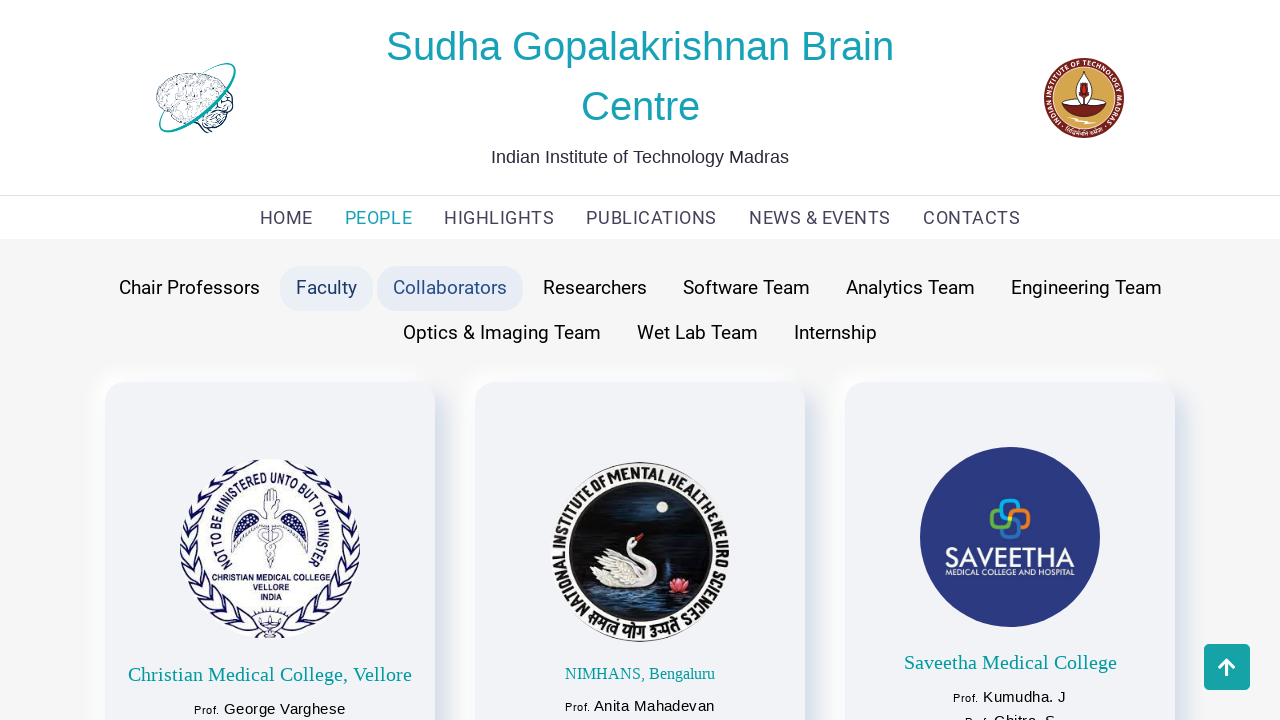

Scrolled to bottom of Collaborators section
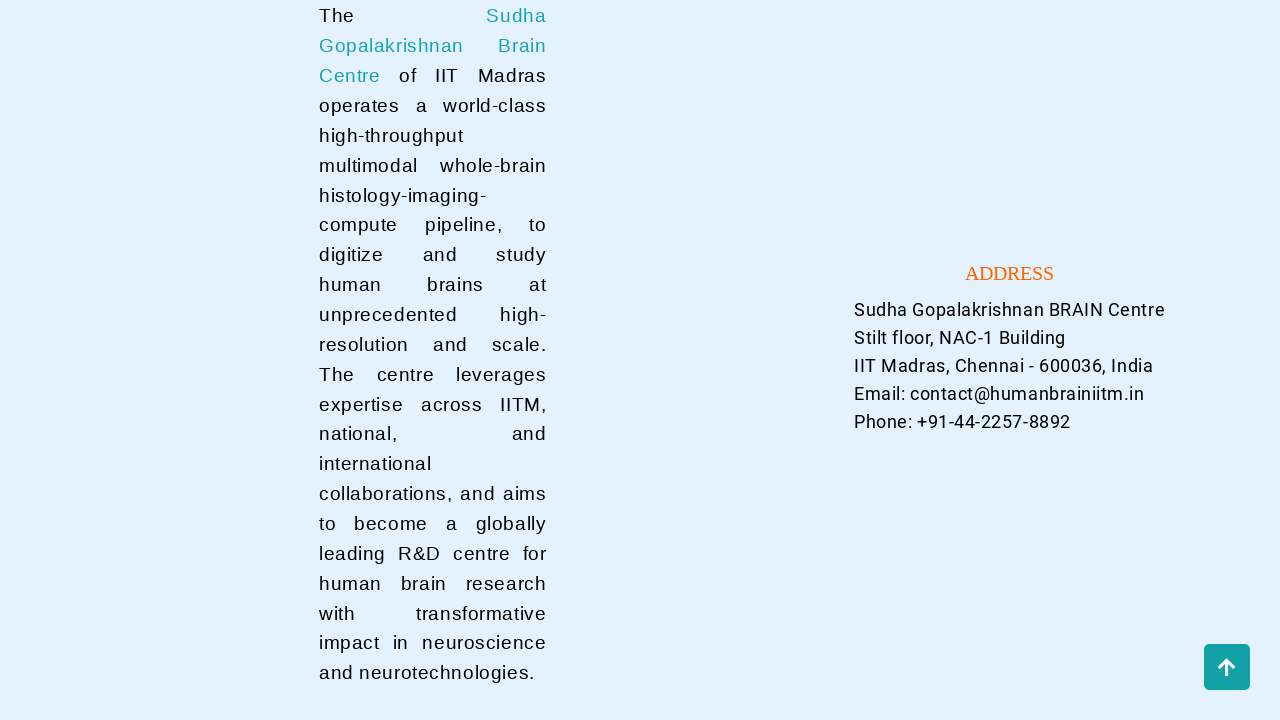

Scrolled back to top
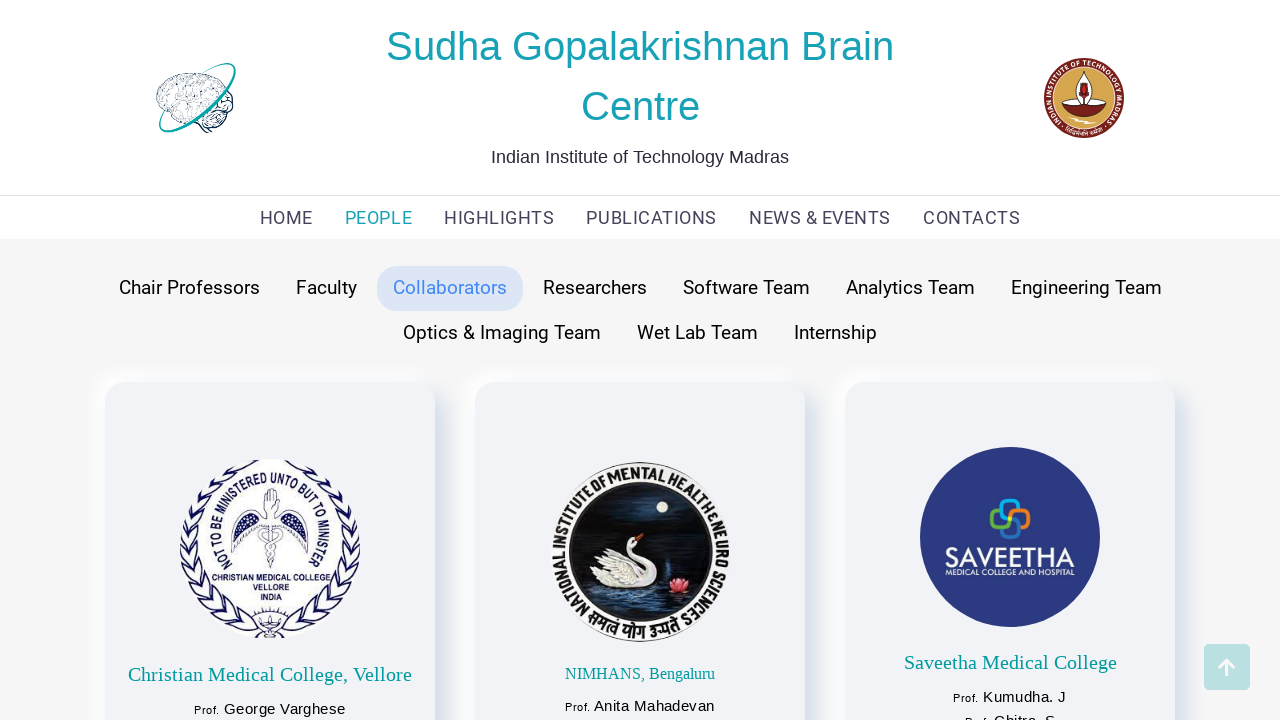

Clicked on Researchers button at (594, 288) on button:has-text('Researchers')
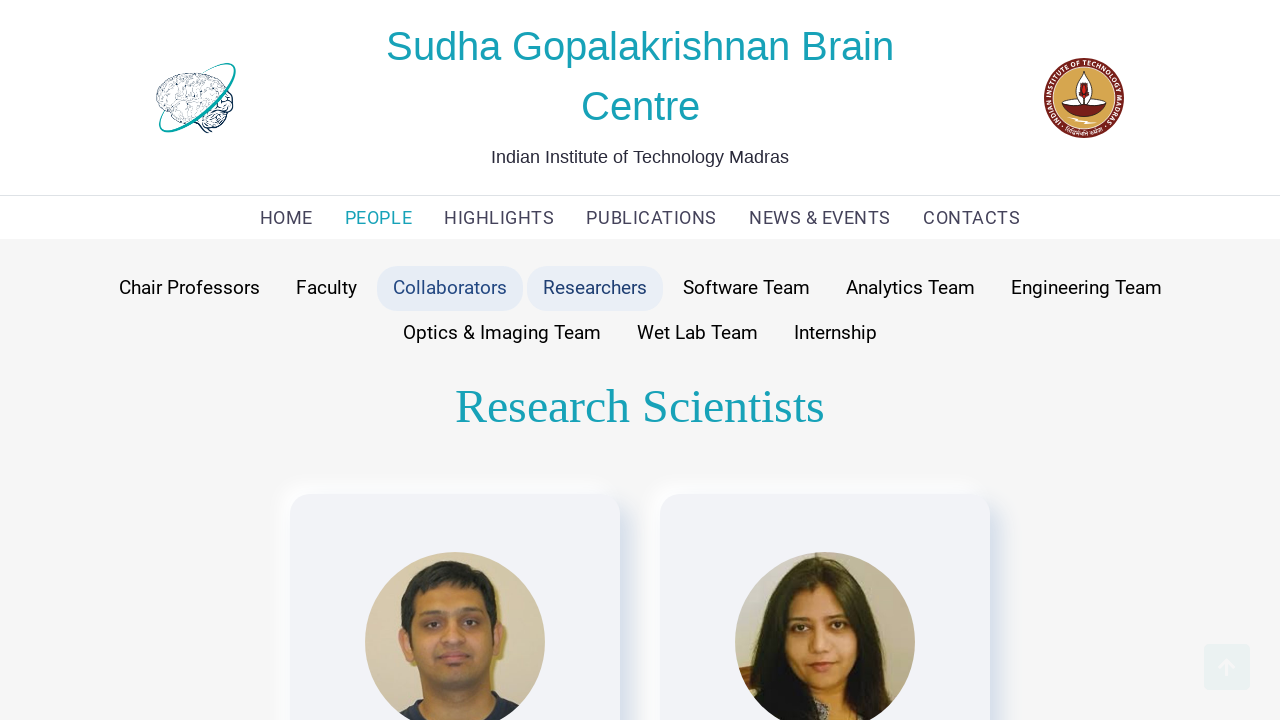

Scrolled to bottom of Researchers section
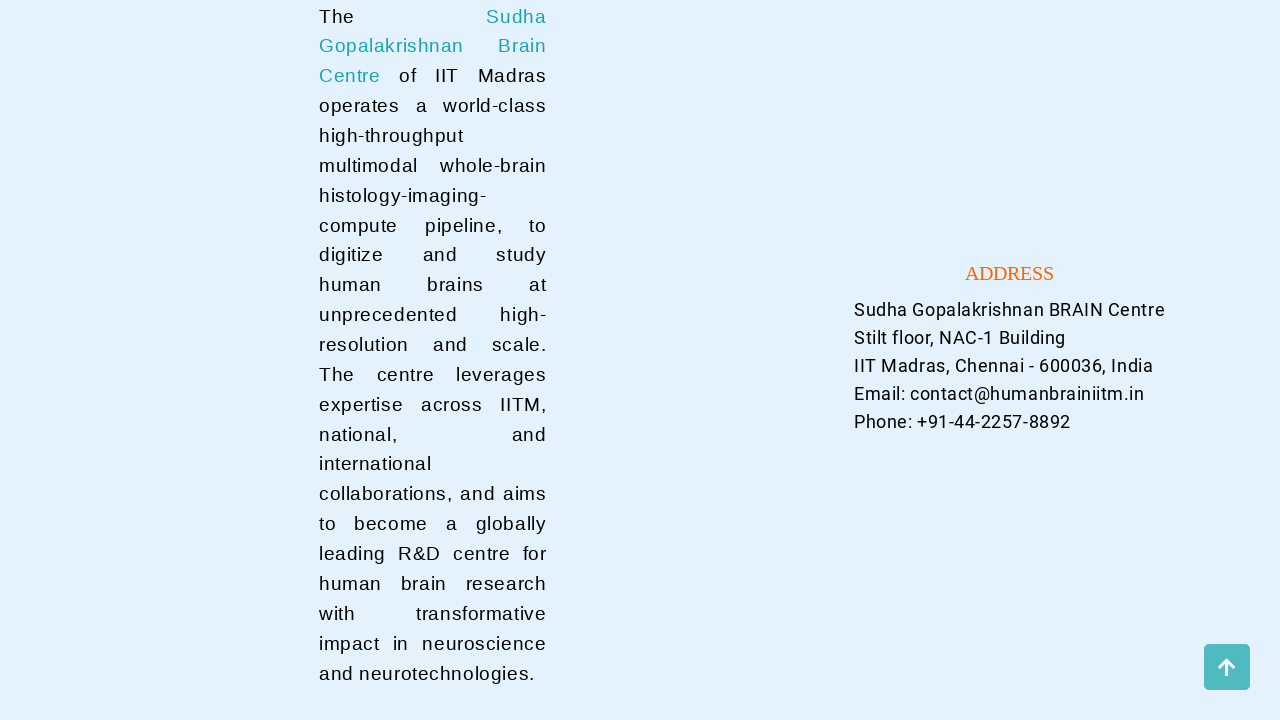

Scrolled back to top
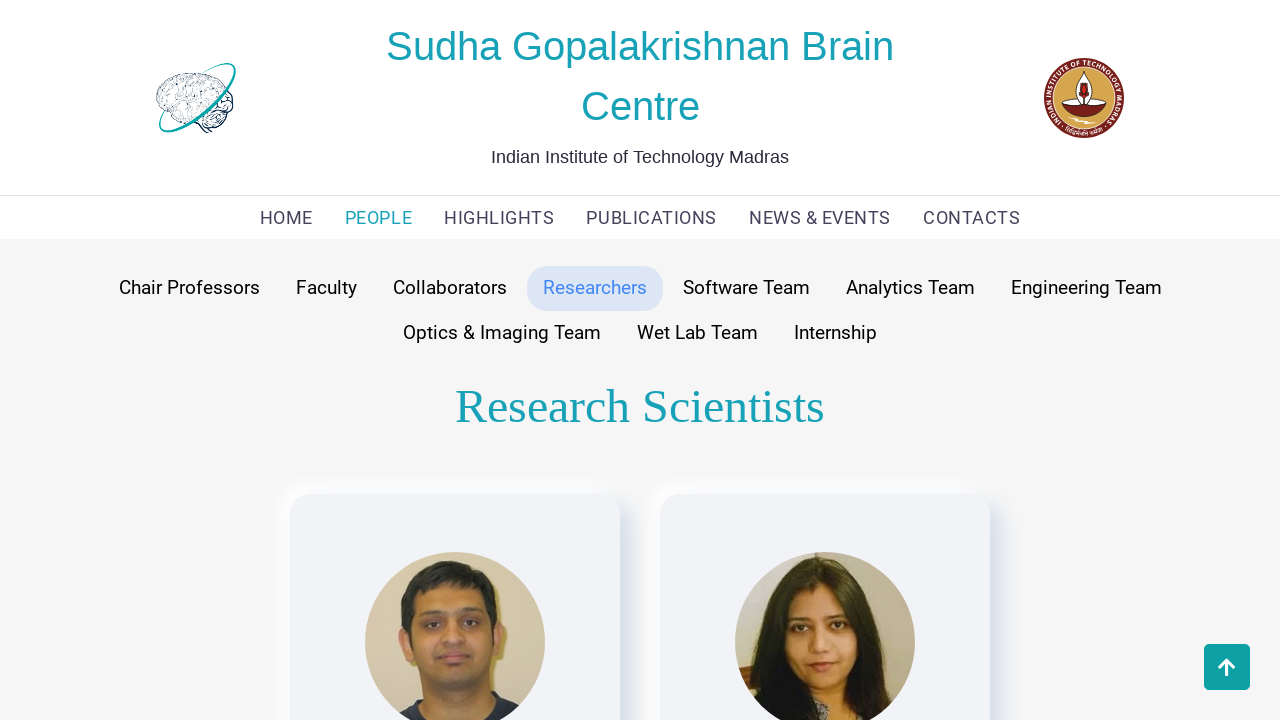

Clicked on Software Team button at (746, 288) on button:has-text('Software Team')
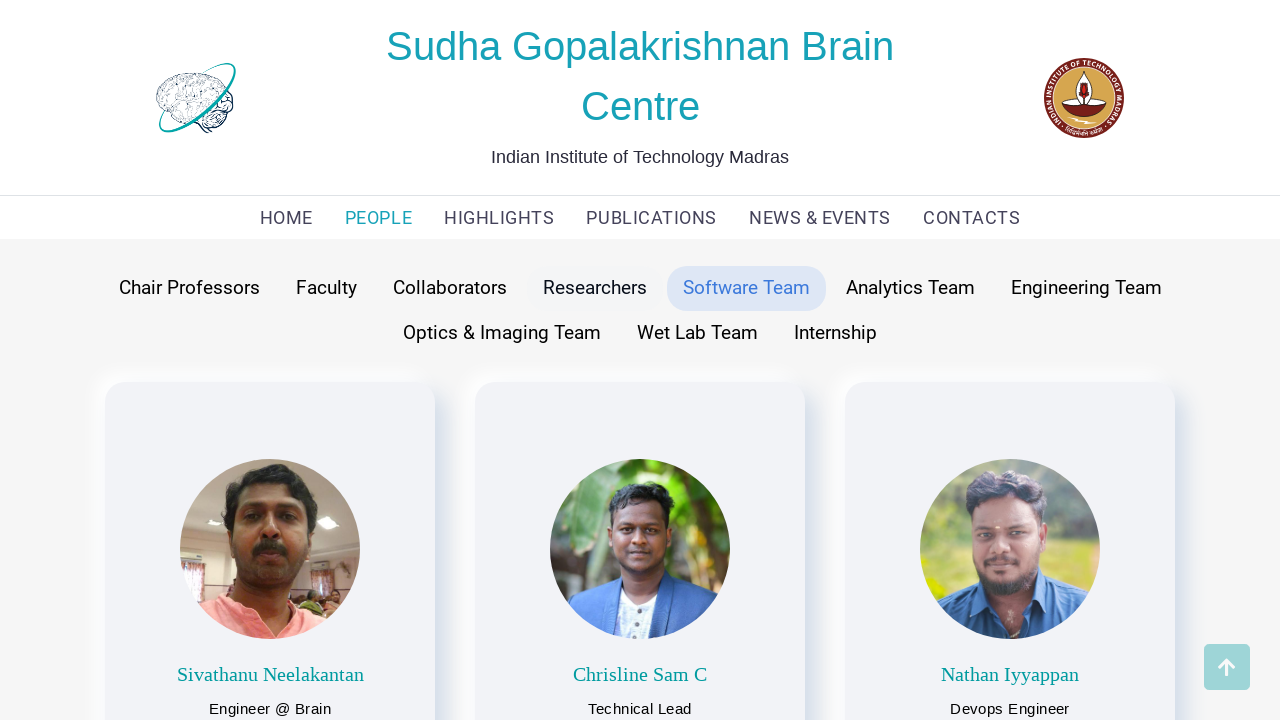

Scrolled to bottom of Software Team section
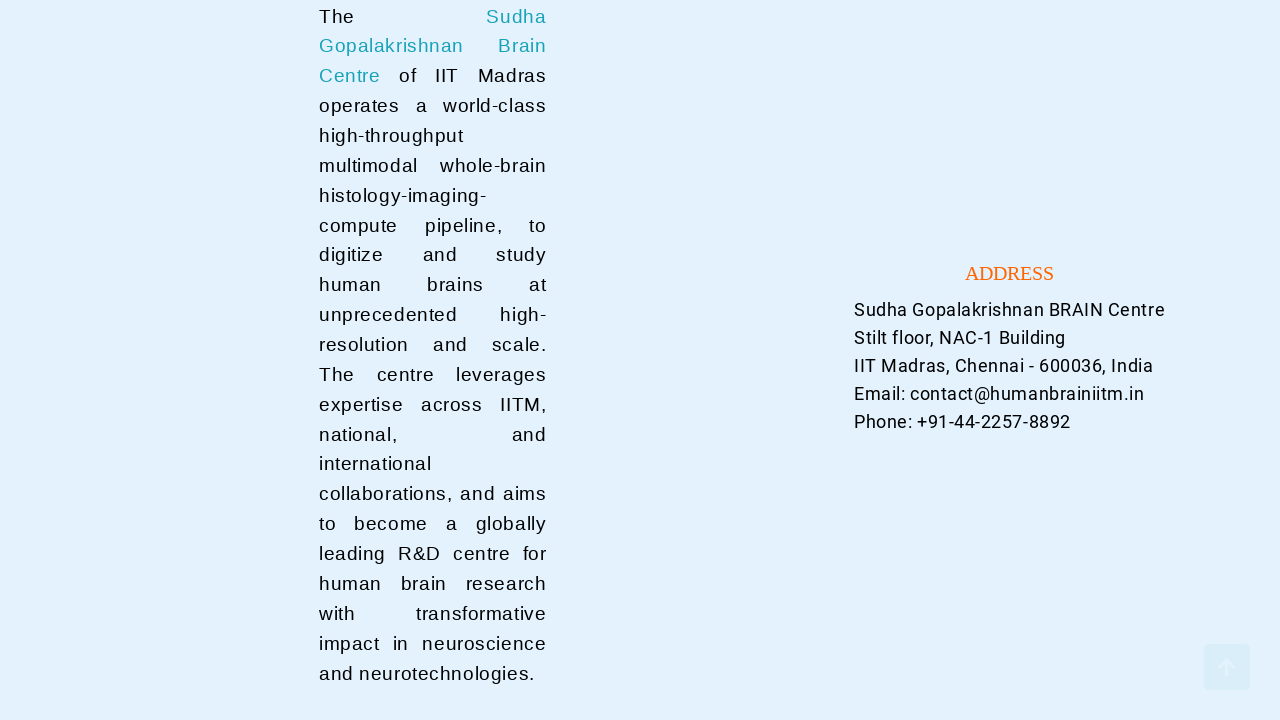

Scrolled back to top
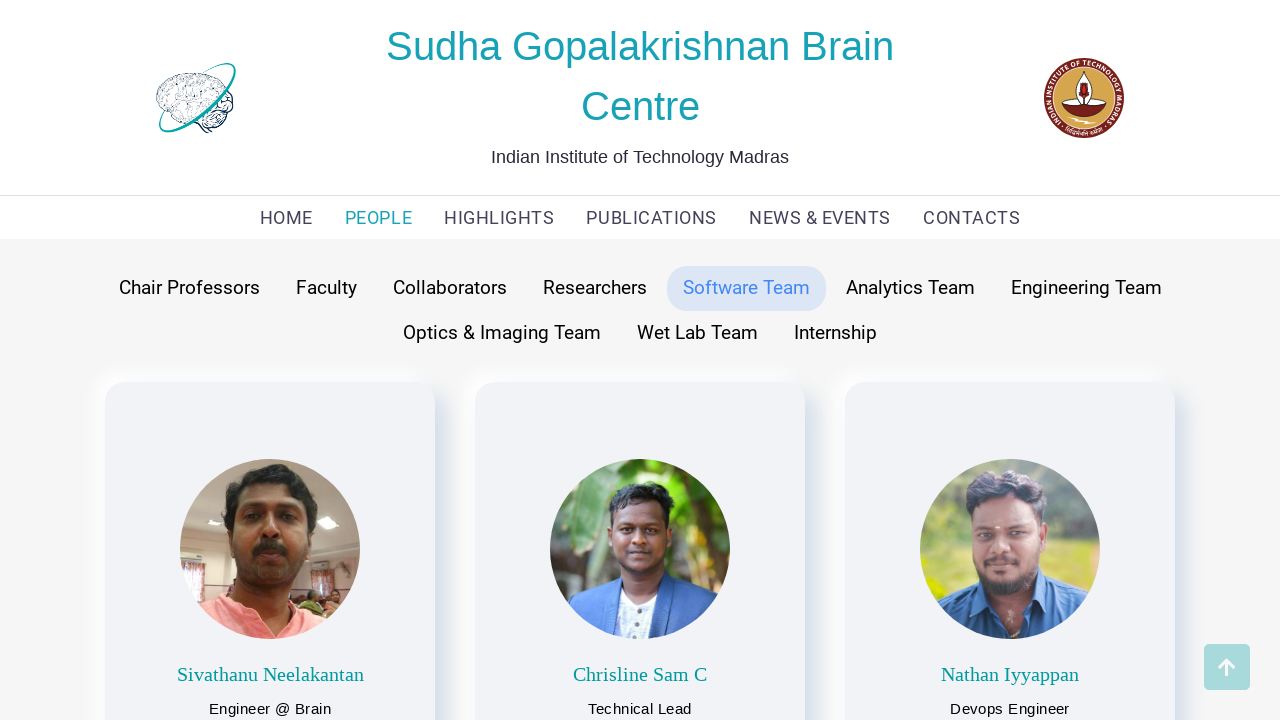

Clicked on Analytics Team button at (910, 288) on button:has-text('Analytics Team')
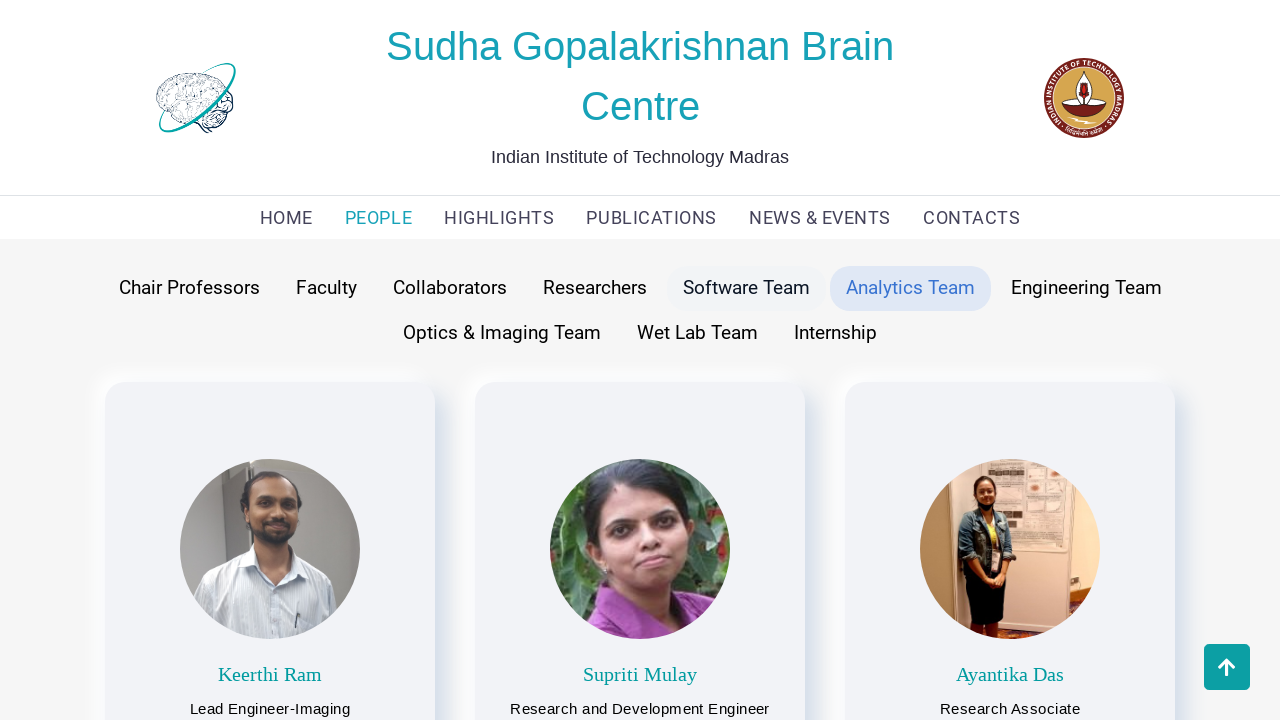

Scrolled to bottom of Analytics Team section
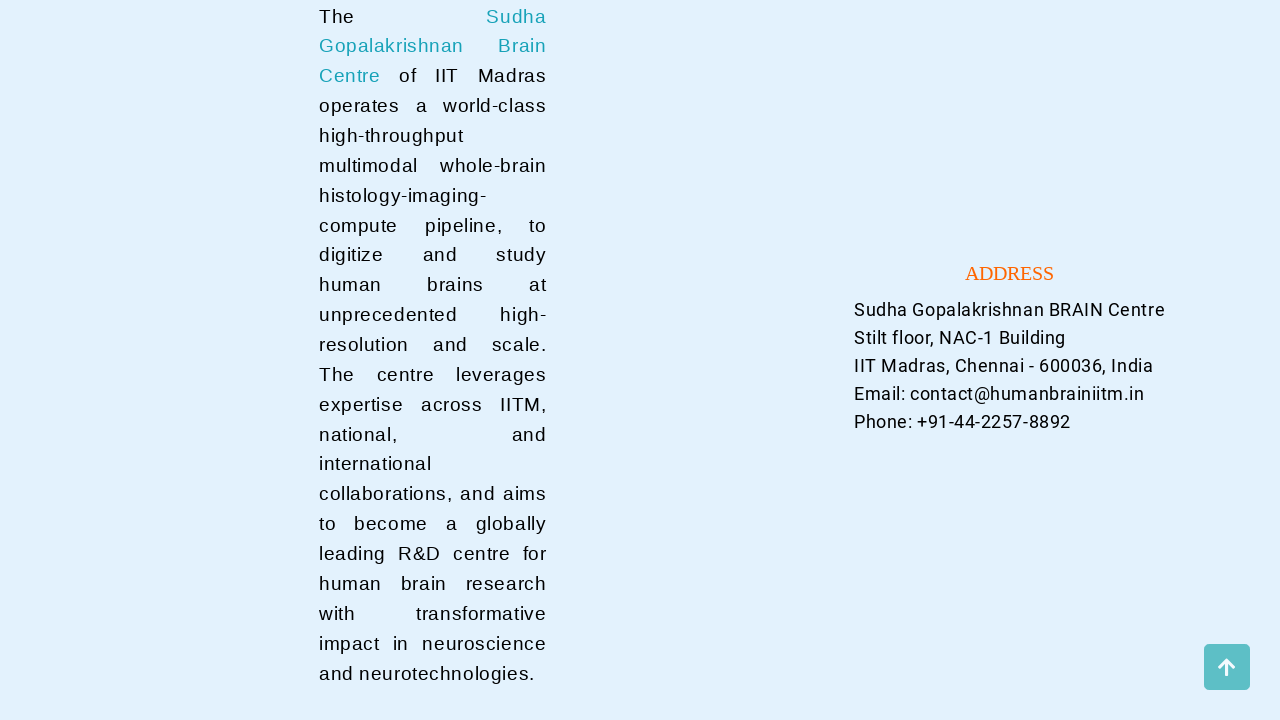

Scrolled back to top
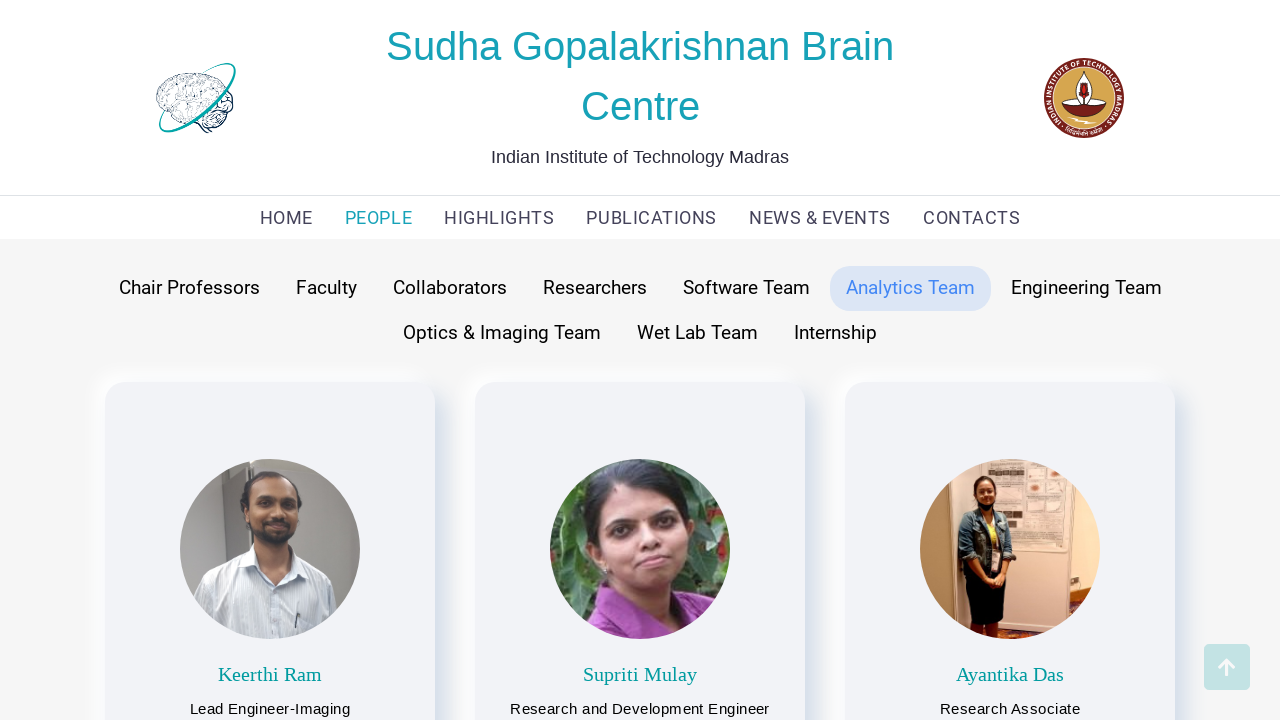

Clicked on Engineering Team button at (1086, 288) on button:has-text('Engineering Team')
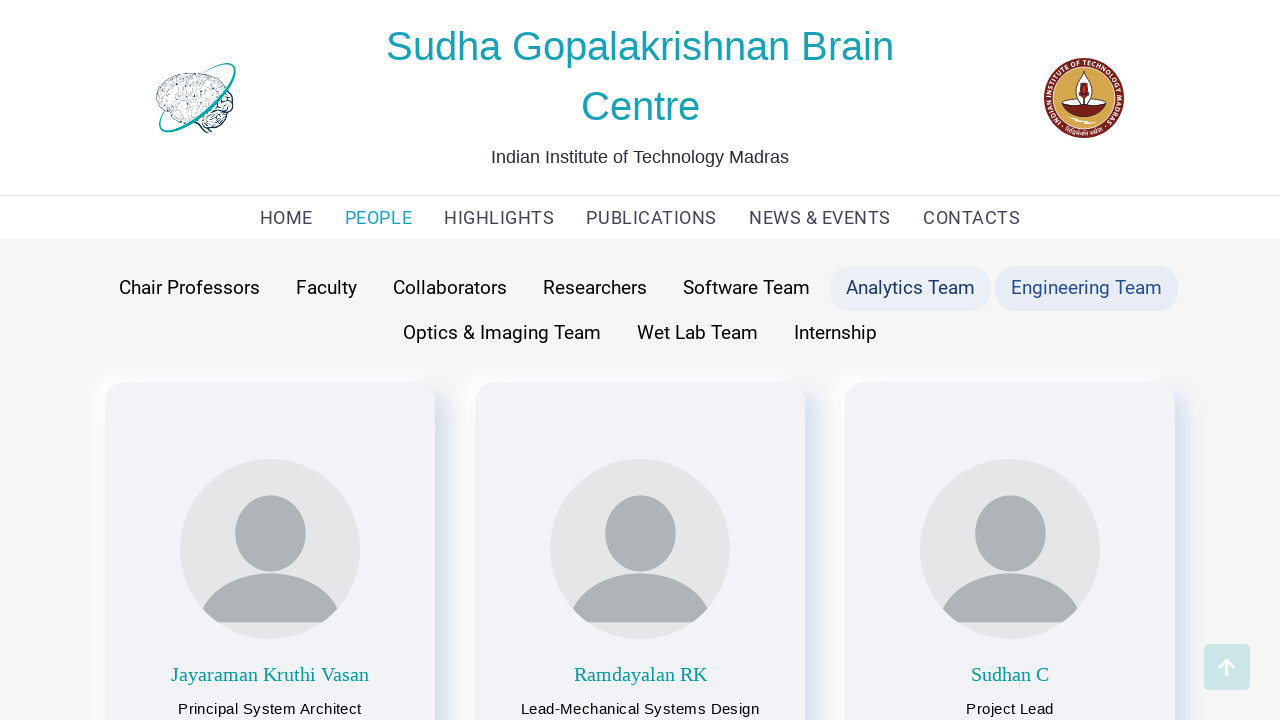

Scrolled to bottom of Engineering Team section
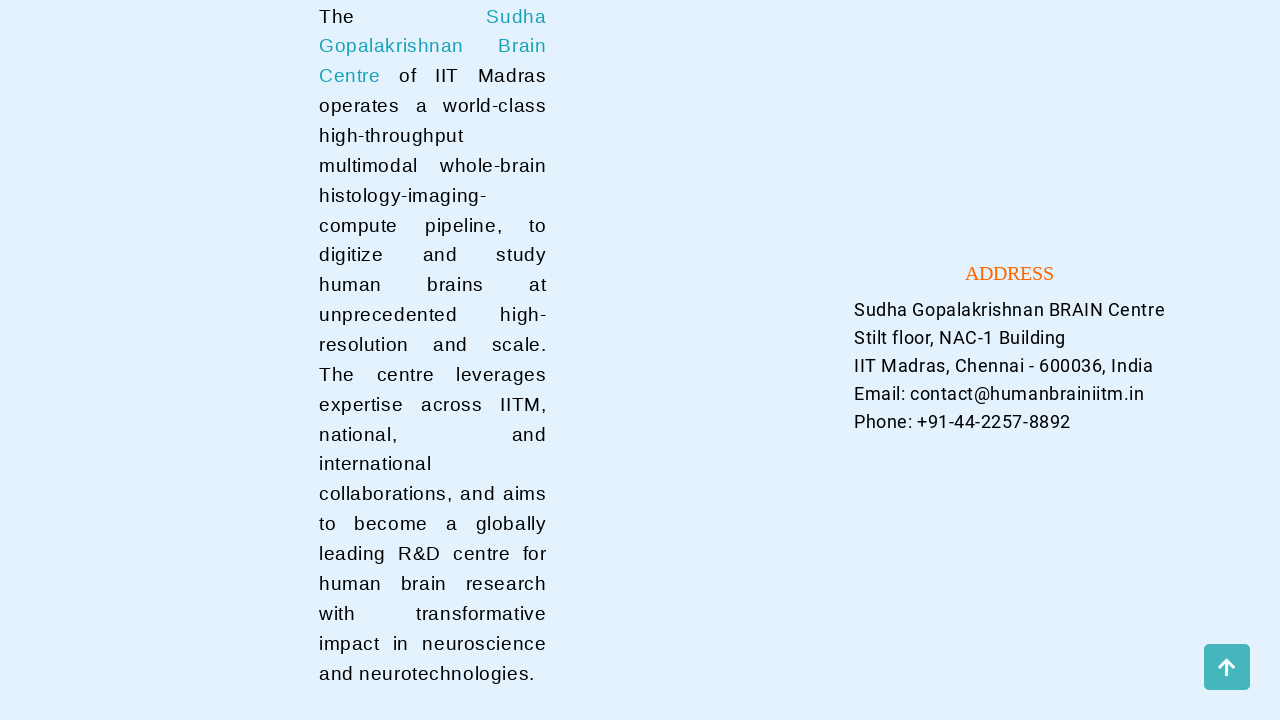

Scrolled back to top
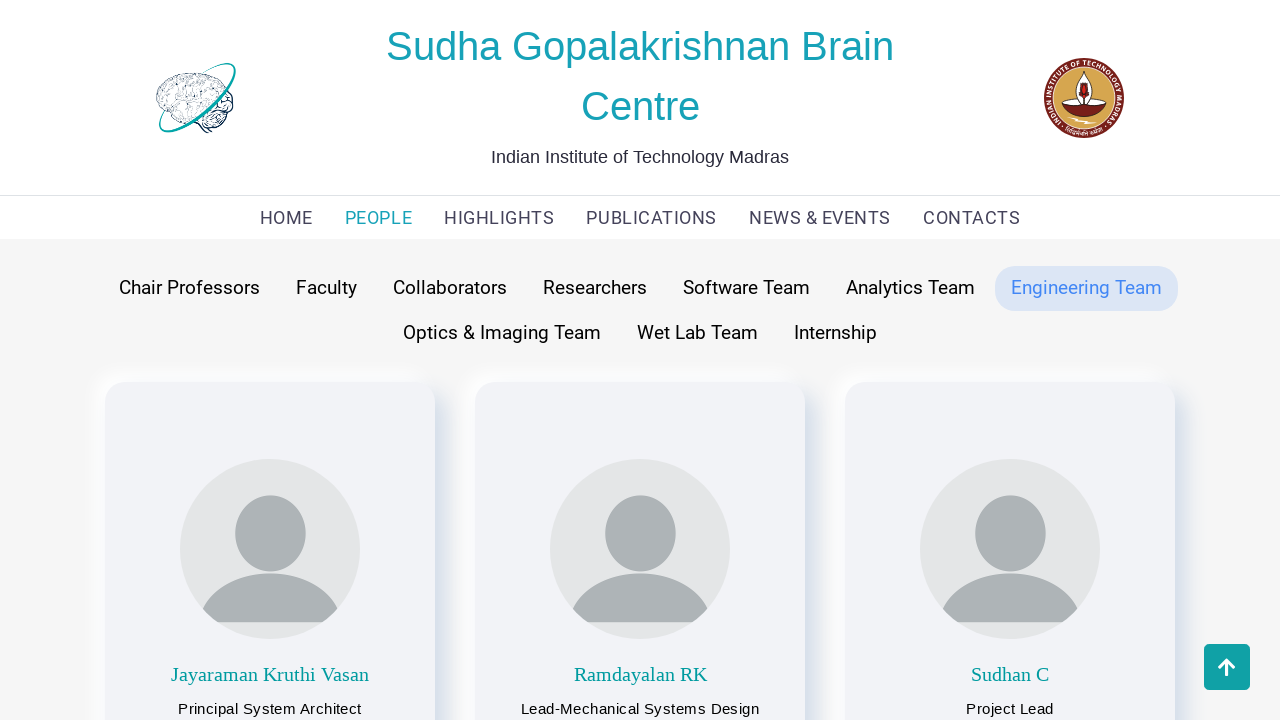

Clicked on Optics & Imaging Team button at (502, 333) on button:has-text('Optics & Imaging Team')
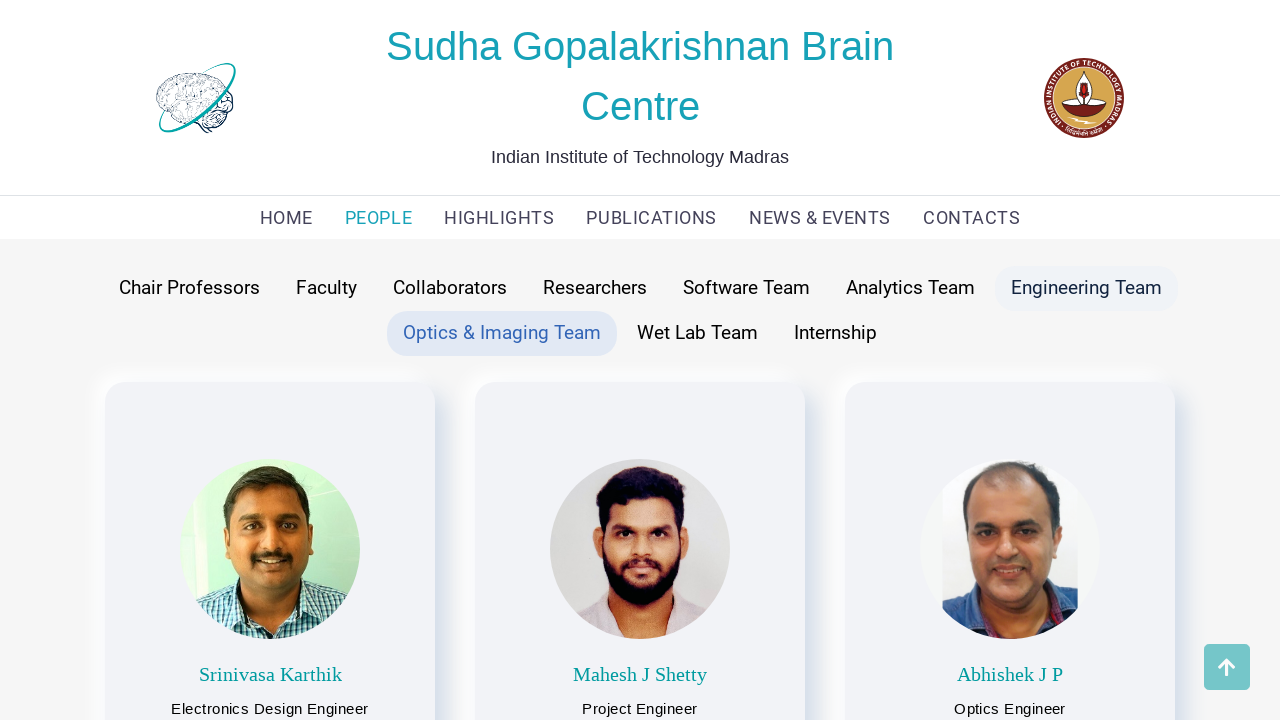

Scrolled to bottom of Optics & Imaging Team section
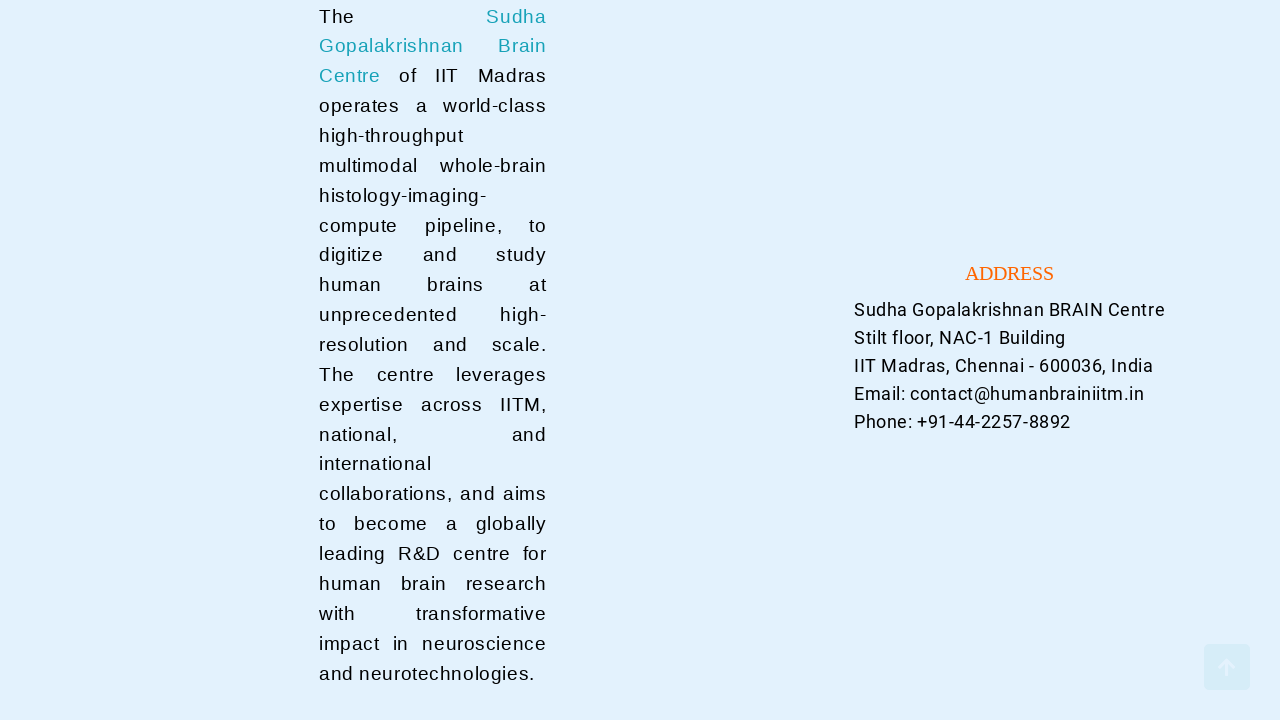

Scrolled back to top
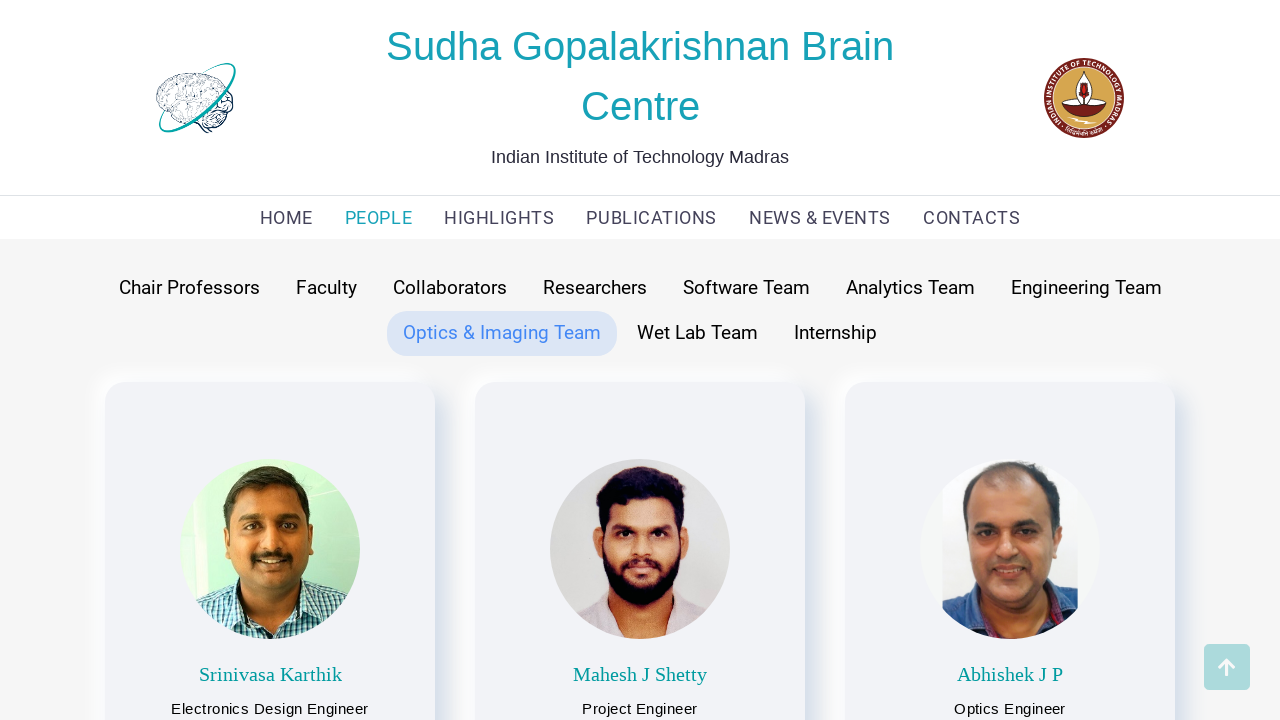

Clicked on Wet Lab Team button at (698, 333) on button:has-text('Wet Lab Team')
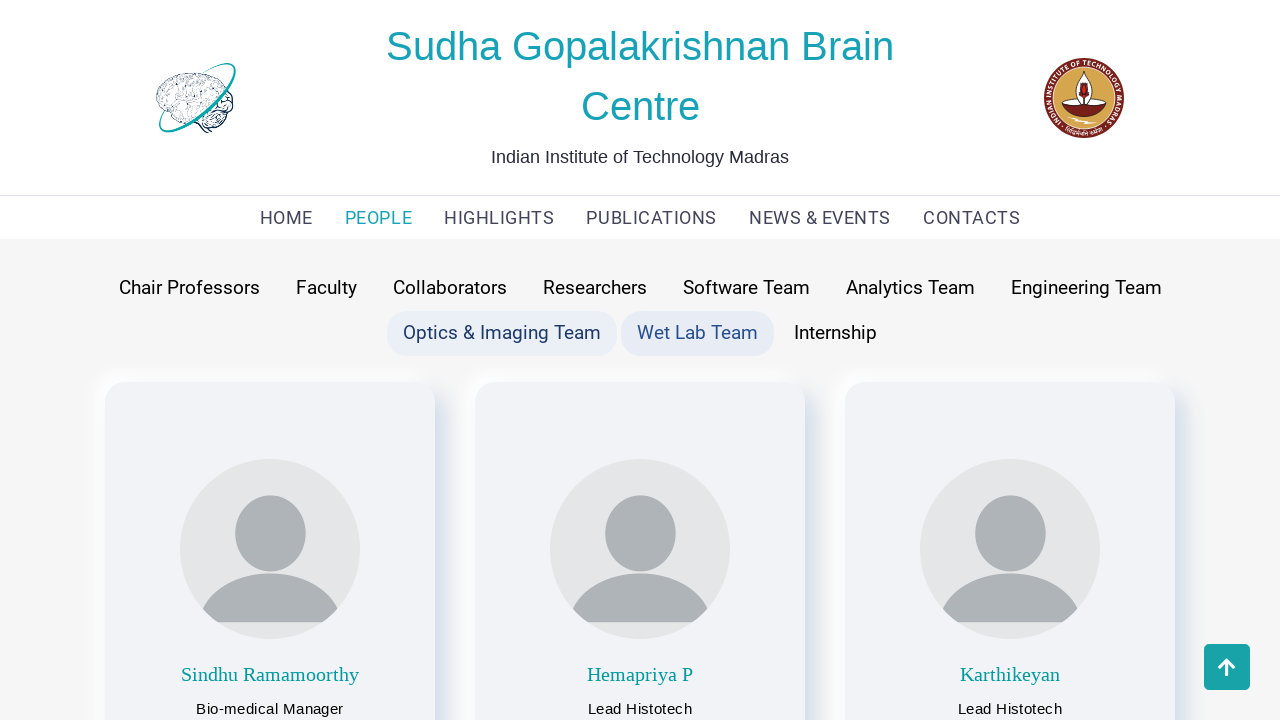

Scrolled to bottom of Wet Lab Team section
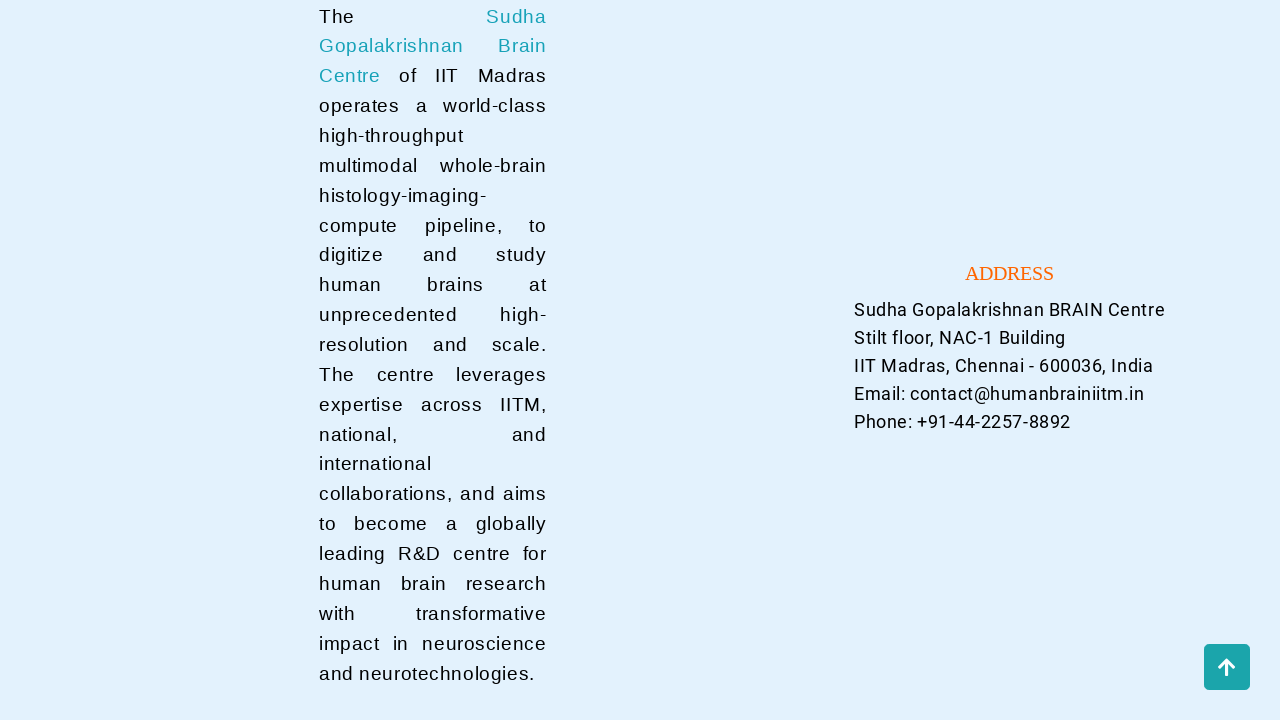

Scrolled back to top
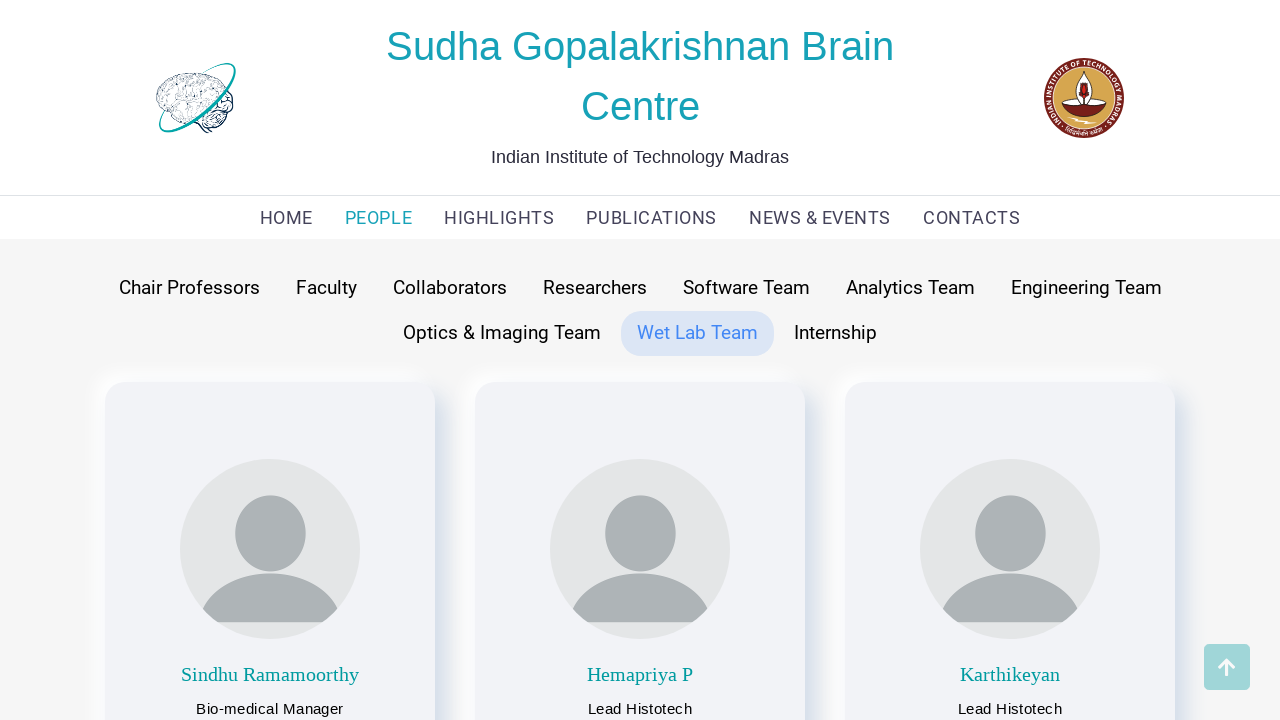

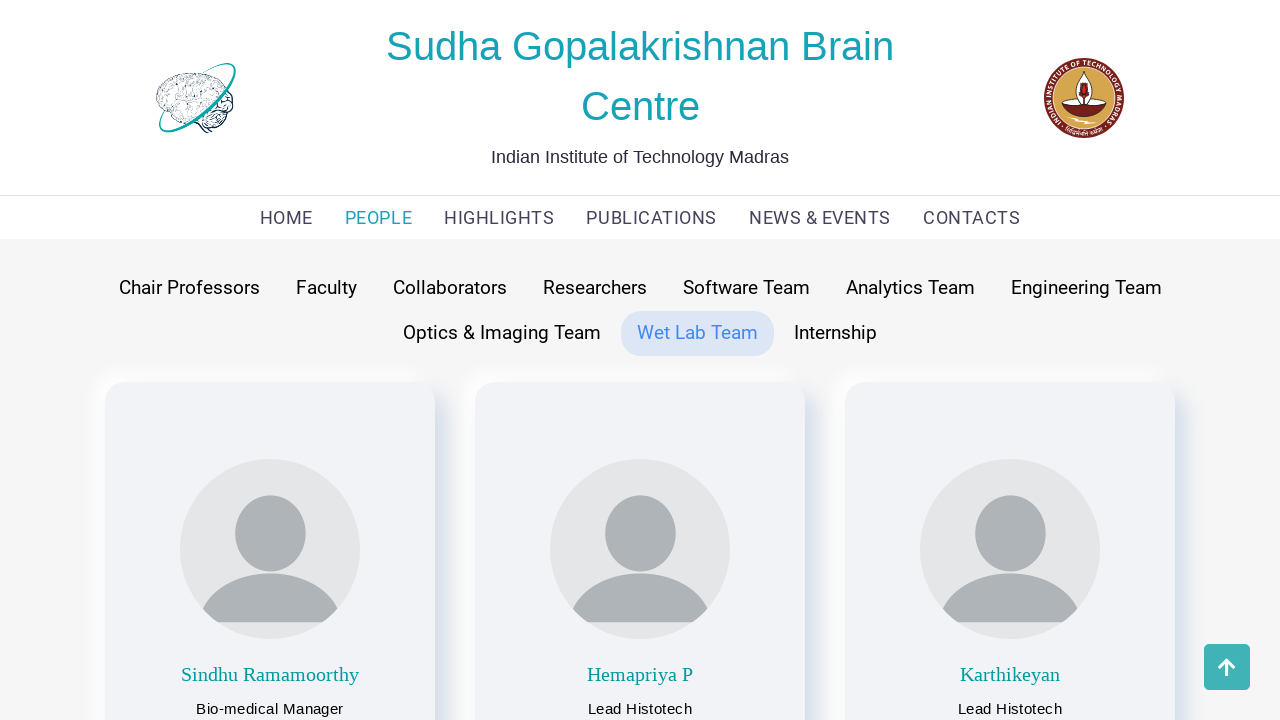